Tests opening a new browser tab, switching to it, and navigating to a different page, then verifying that two window handles exist.

Starting URL: https://the-internet.herokuapp.com/windows

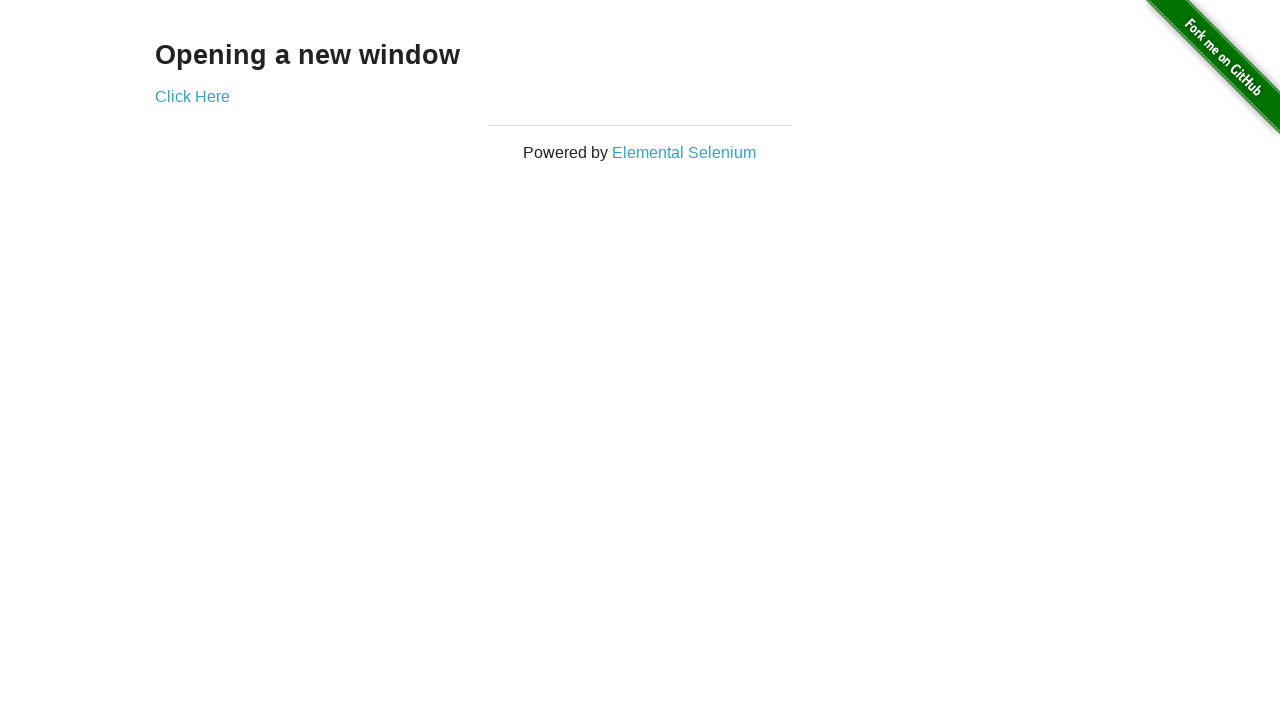

Opened a new browser tab
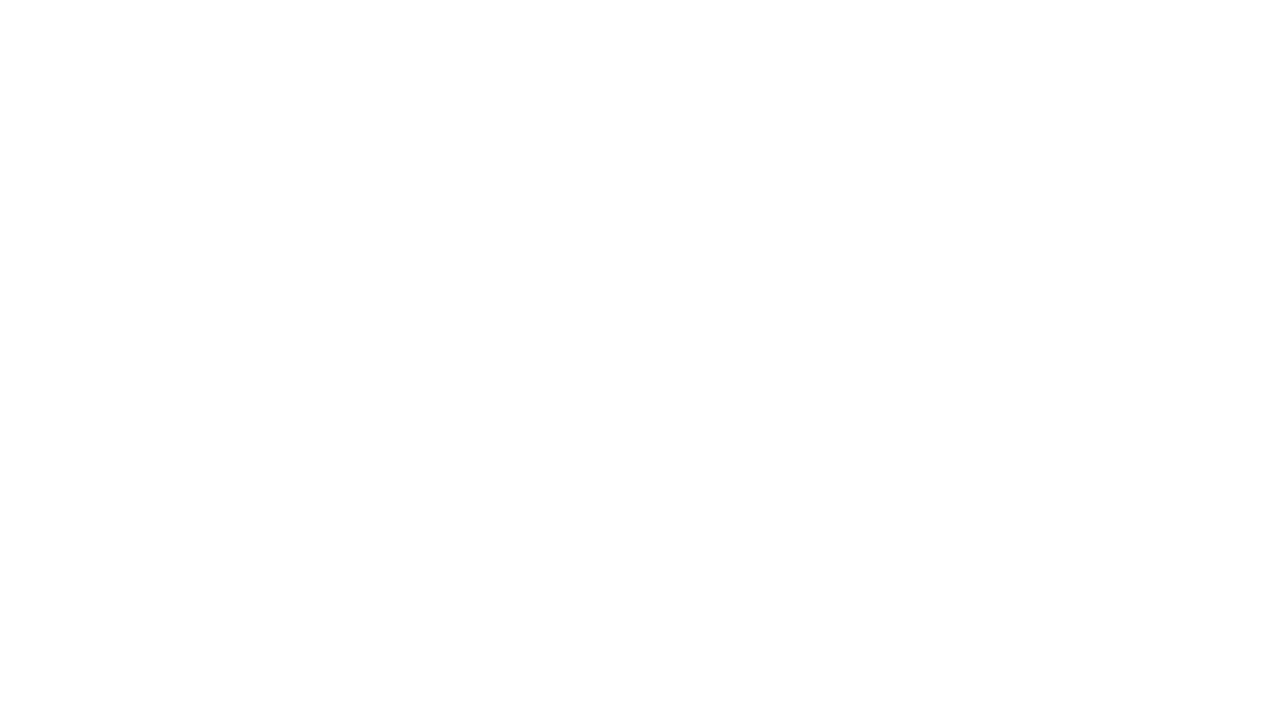

Navigated new tab to https://the-internet.herokuapp.com/typos
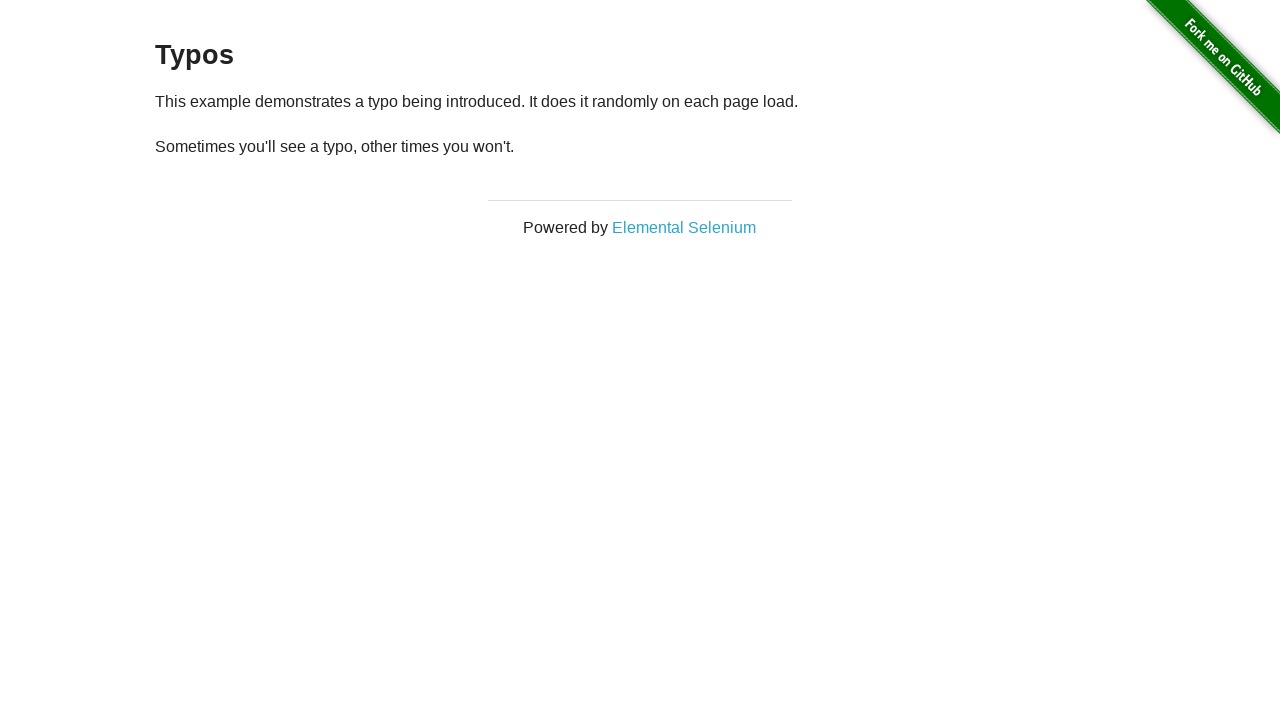

Verified that two window handles exist (2 pages open)
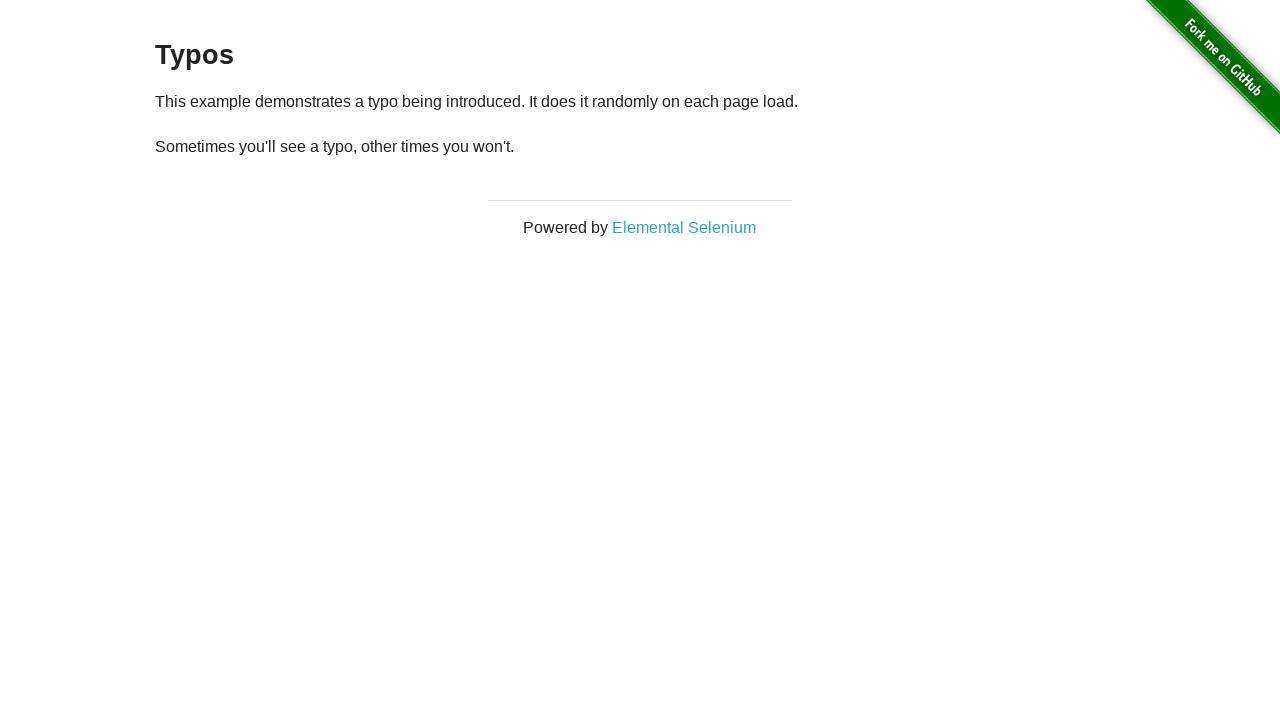

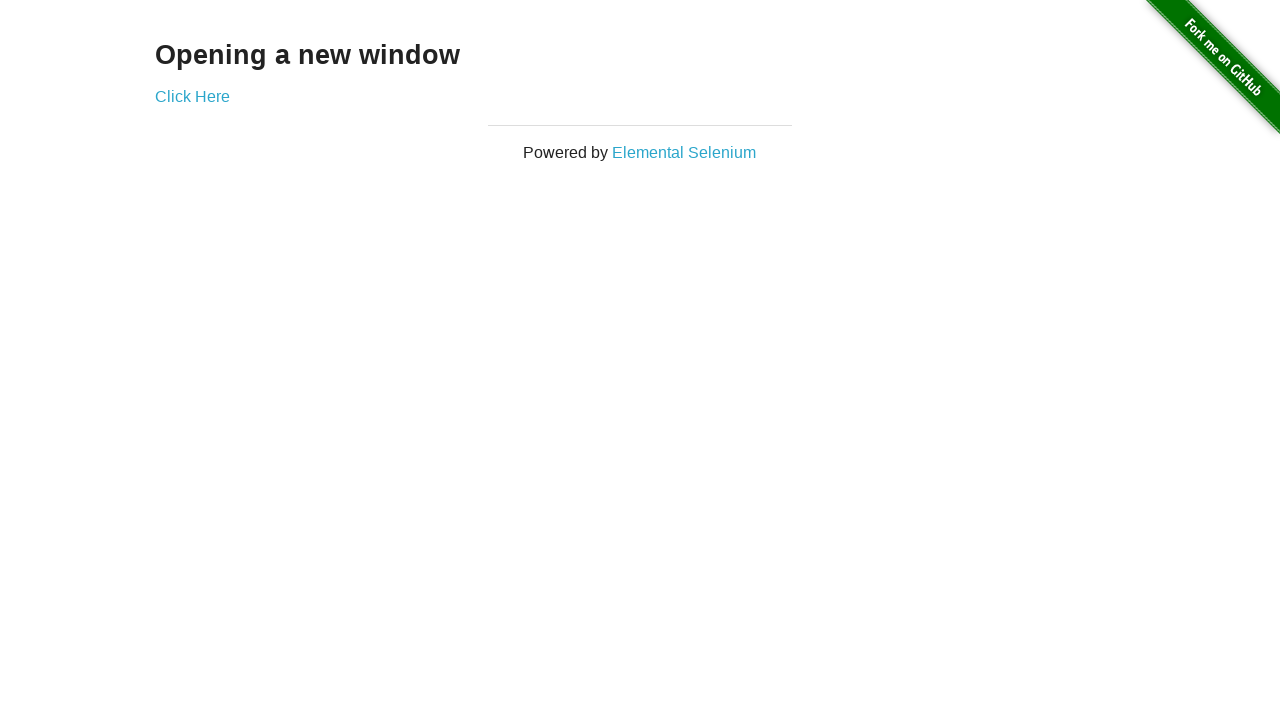